Verifies whether the options in an animal dropdown menu are sorted alphabetically by extracting all options and comparing with a sorted version

Starting URL: https://testautomationpractice.blogspot.com/

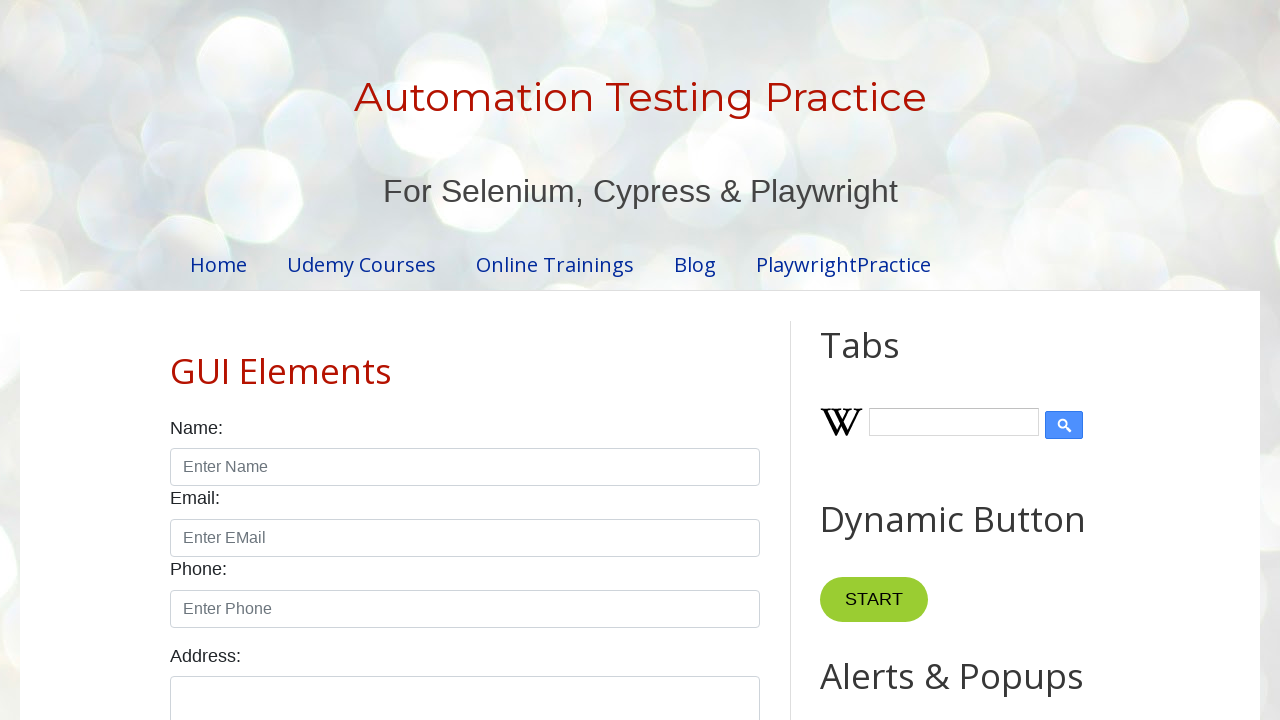

Navigated to test automation practice website
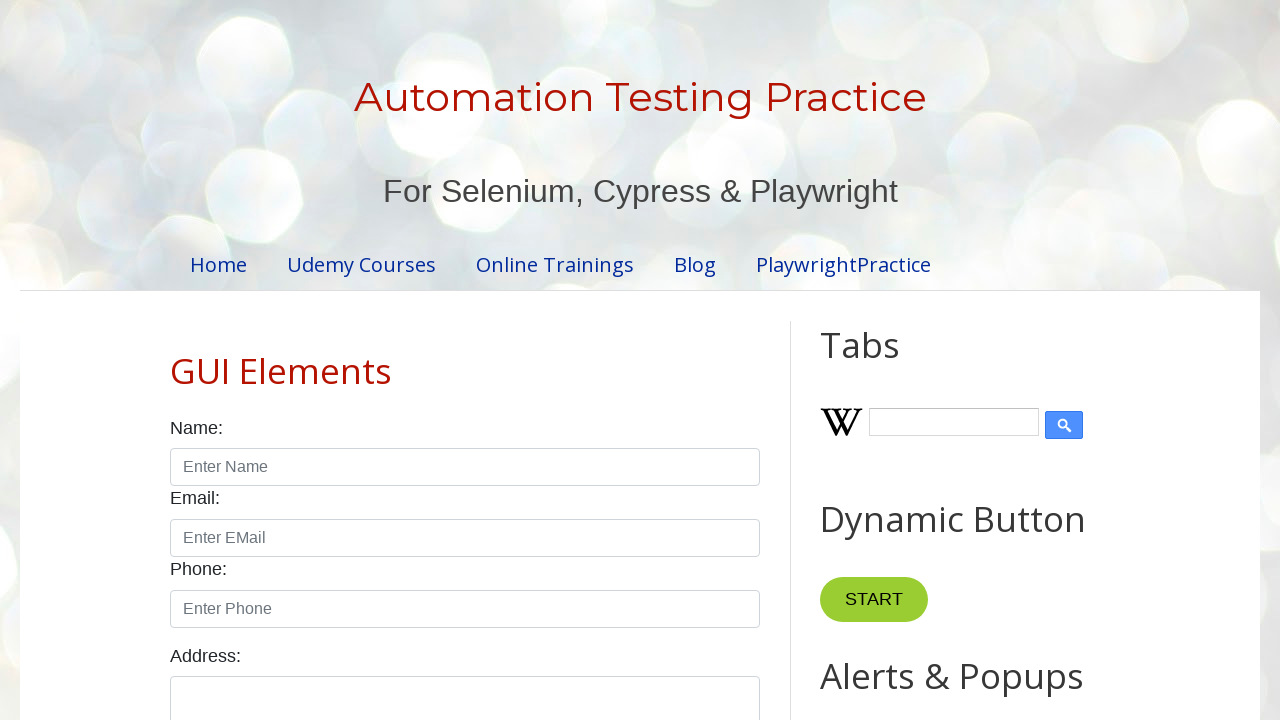

Located the animals dropdown element
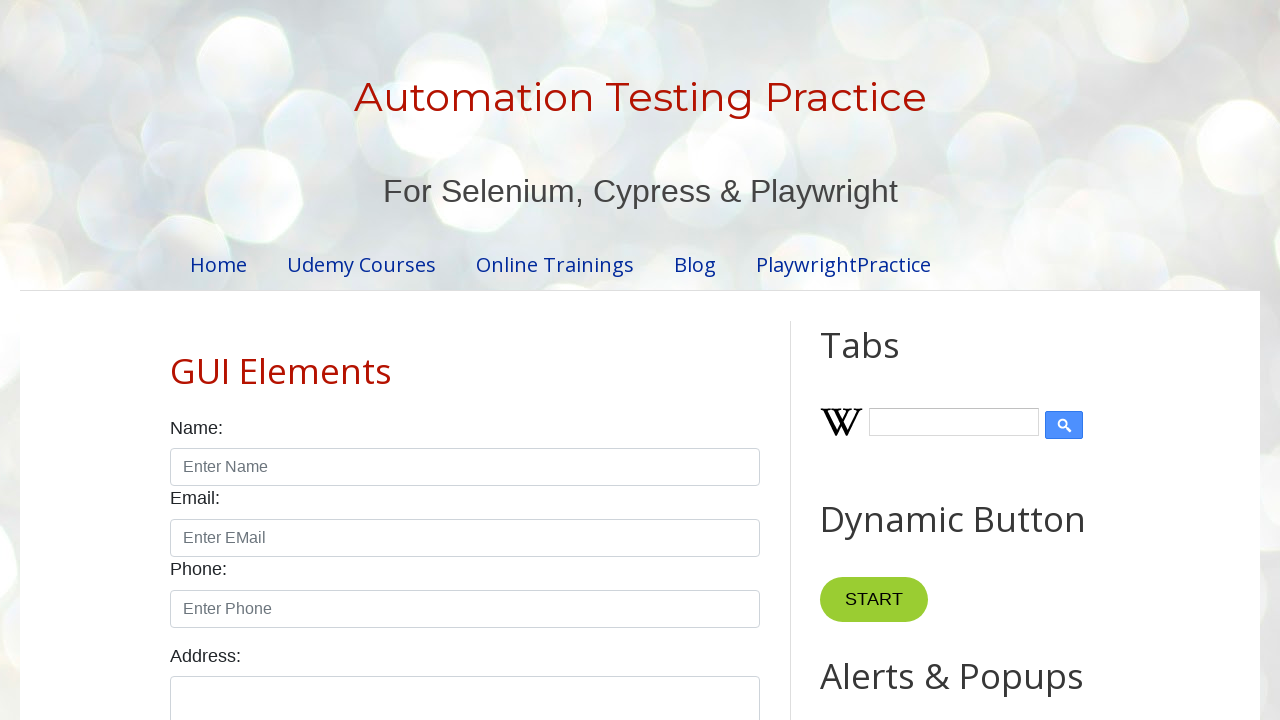

Retrieved all option elements from the dropdown
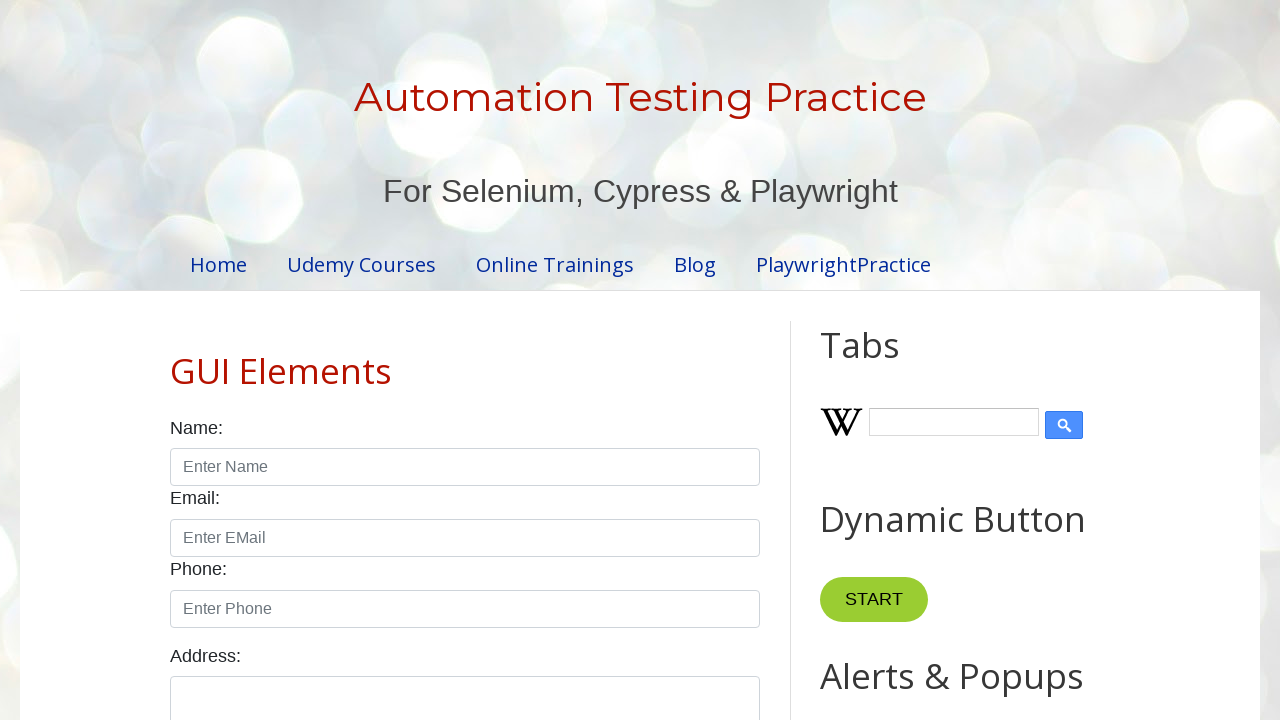

Extracted text content from 10 dropdown options
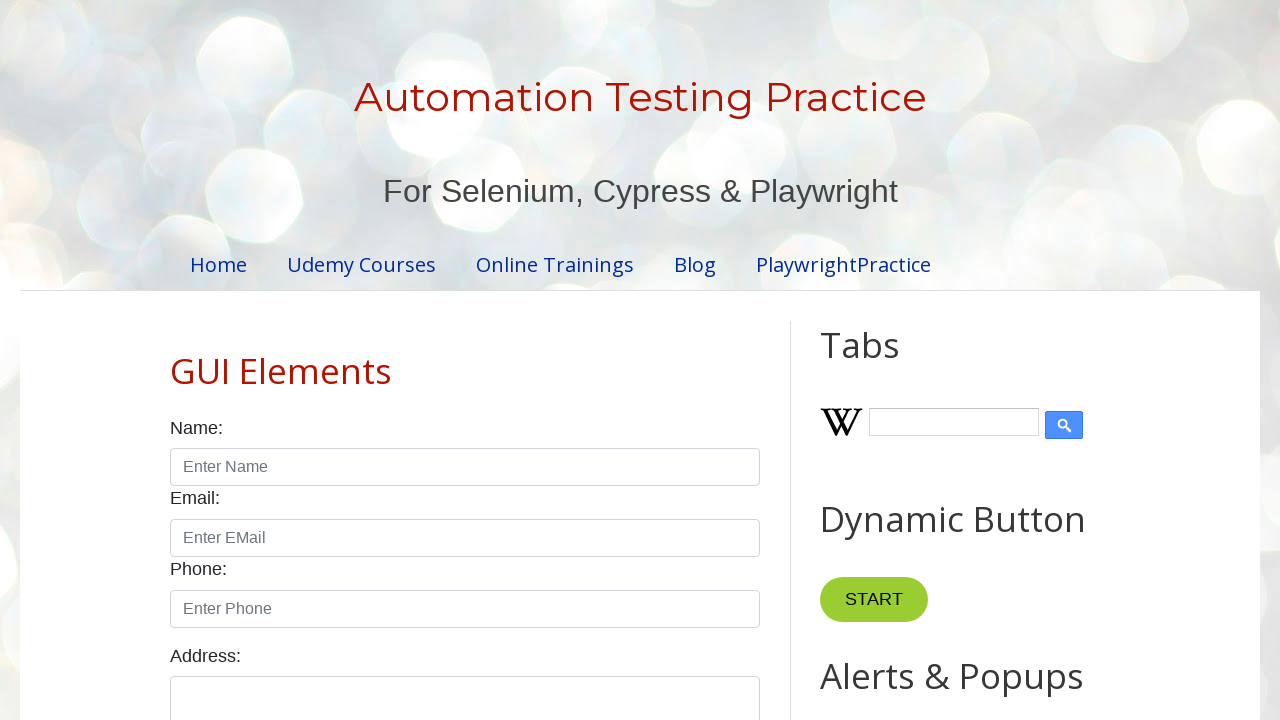

Created alphabetically sorted version of the options list
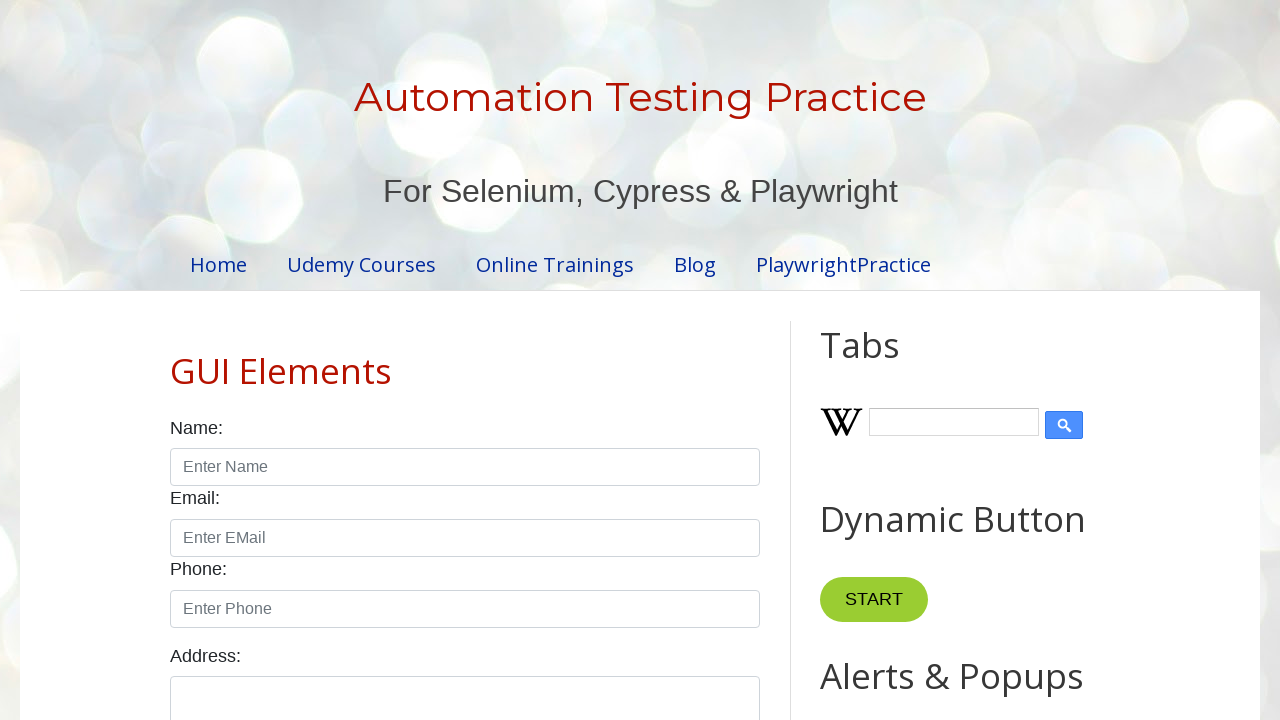

Verified that dropdown options are sorted alphabetically
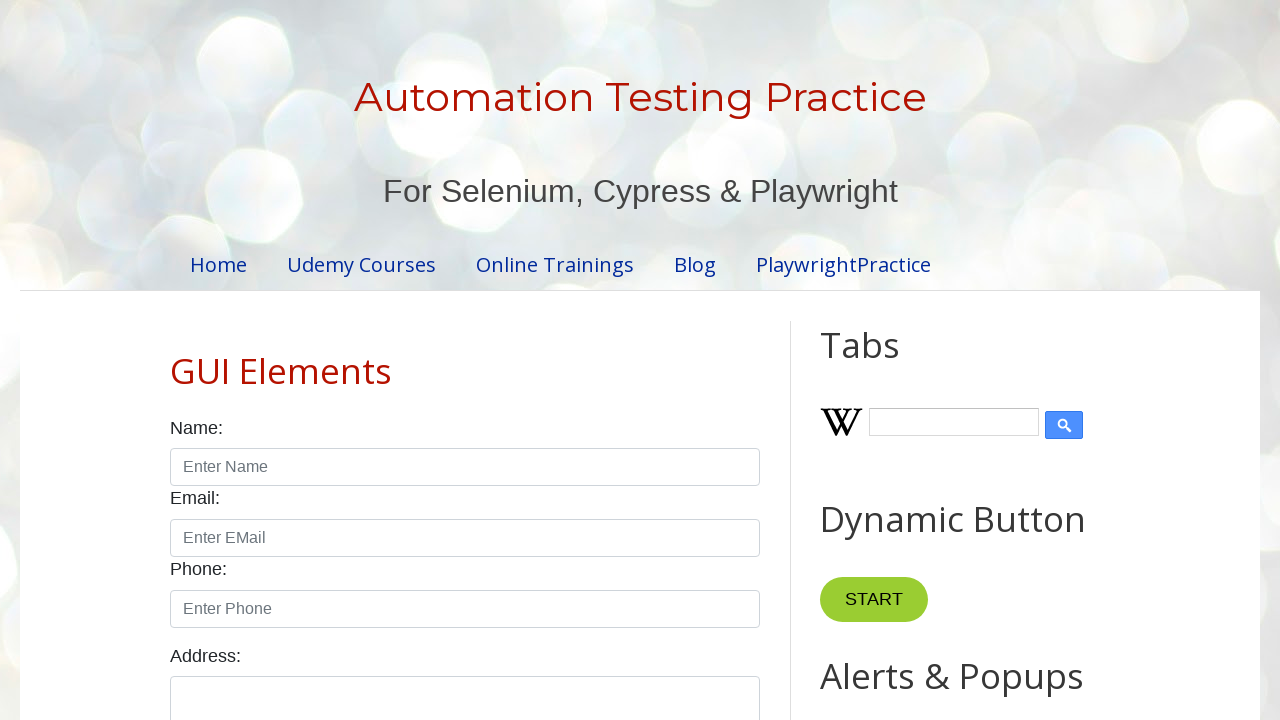

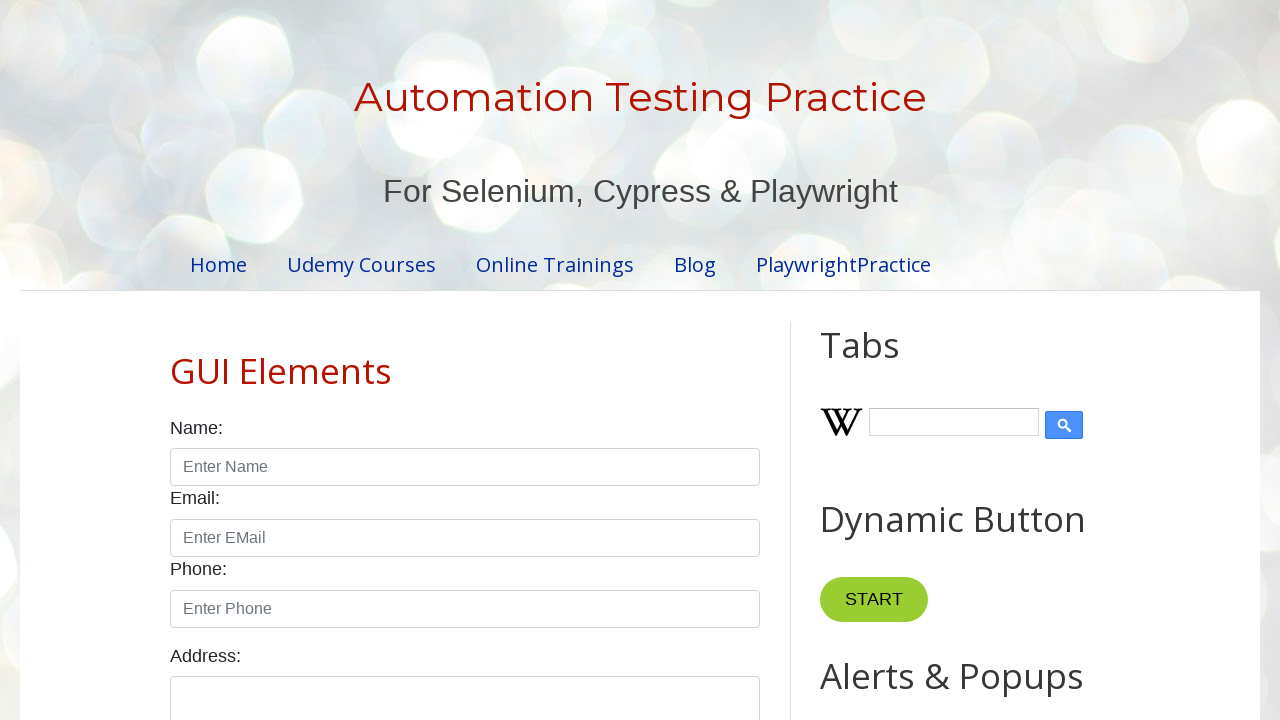